Navigates to a page, adds a cookie named 'stylesheet' with value 'ayti', then refreshes the page to apply the cookie

Starting URL: https://app3.com/windows/function.php?file=/etc/passwd&

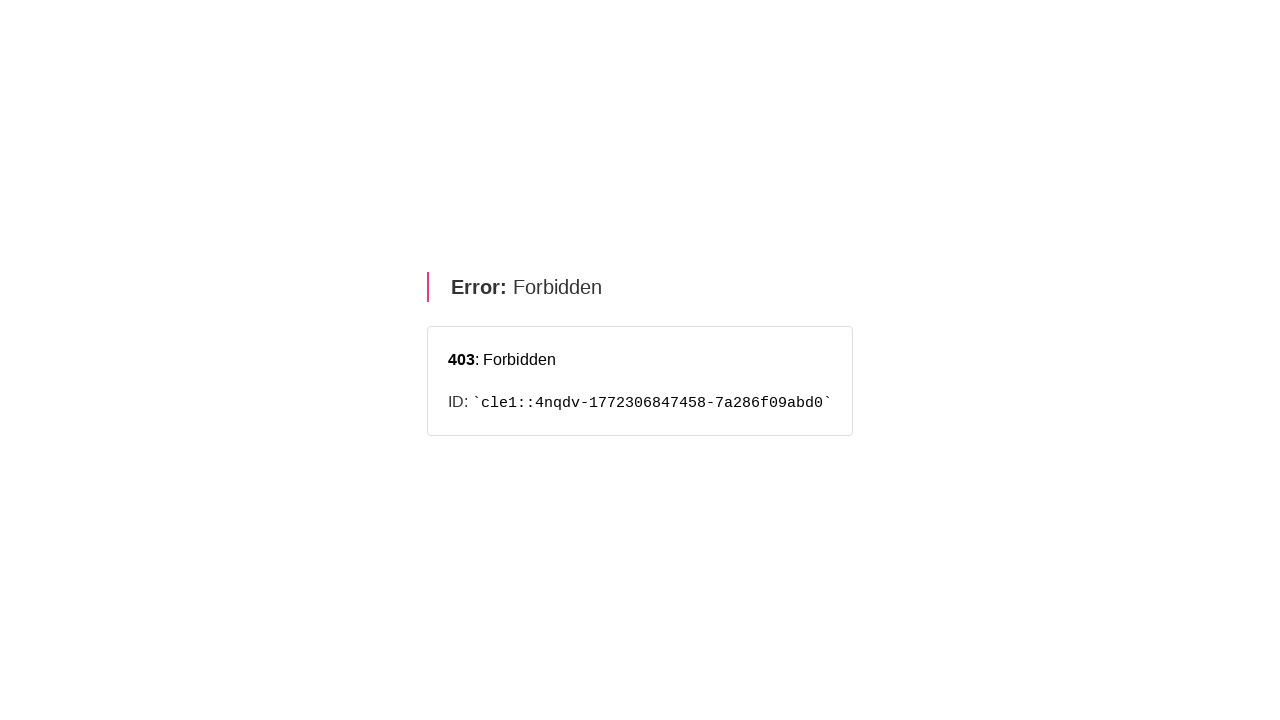

Added cookie 'stylesheet' with value 'ayti' to the browser context
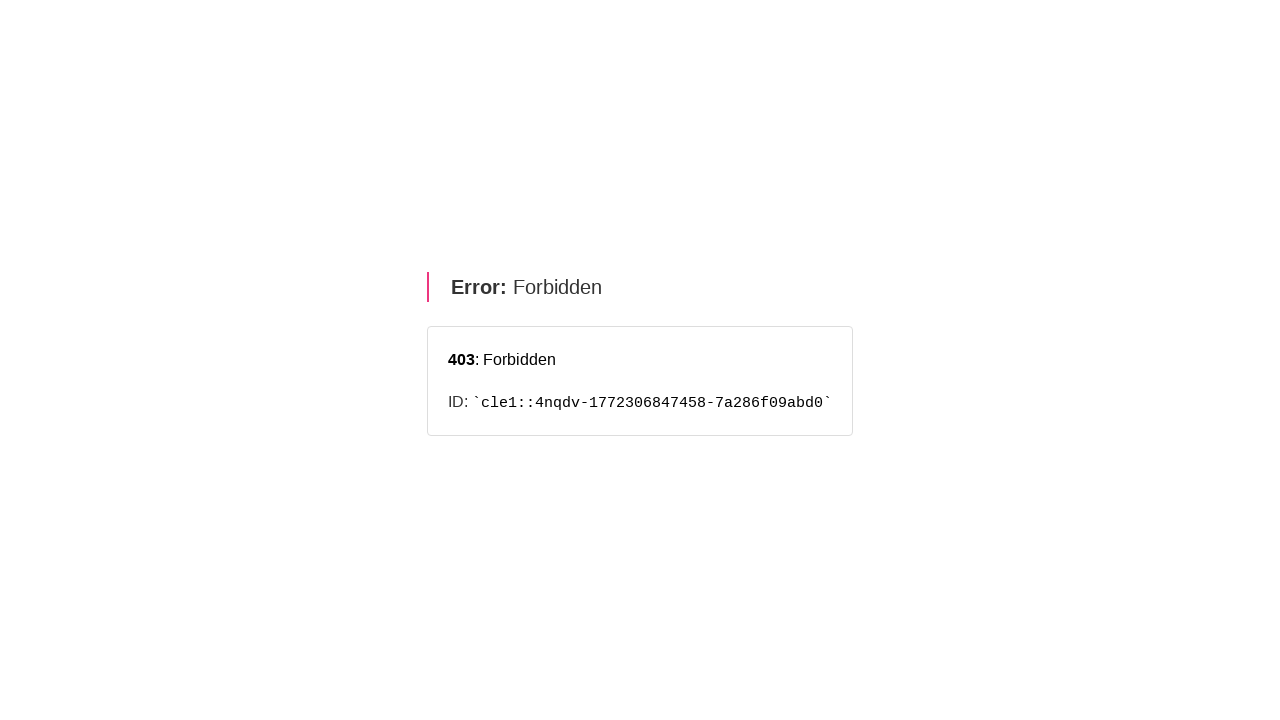

Navigated to https://app3.com/windows/function.php?file=/etc/passwd& with cookie applied
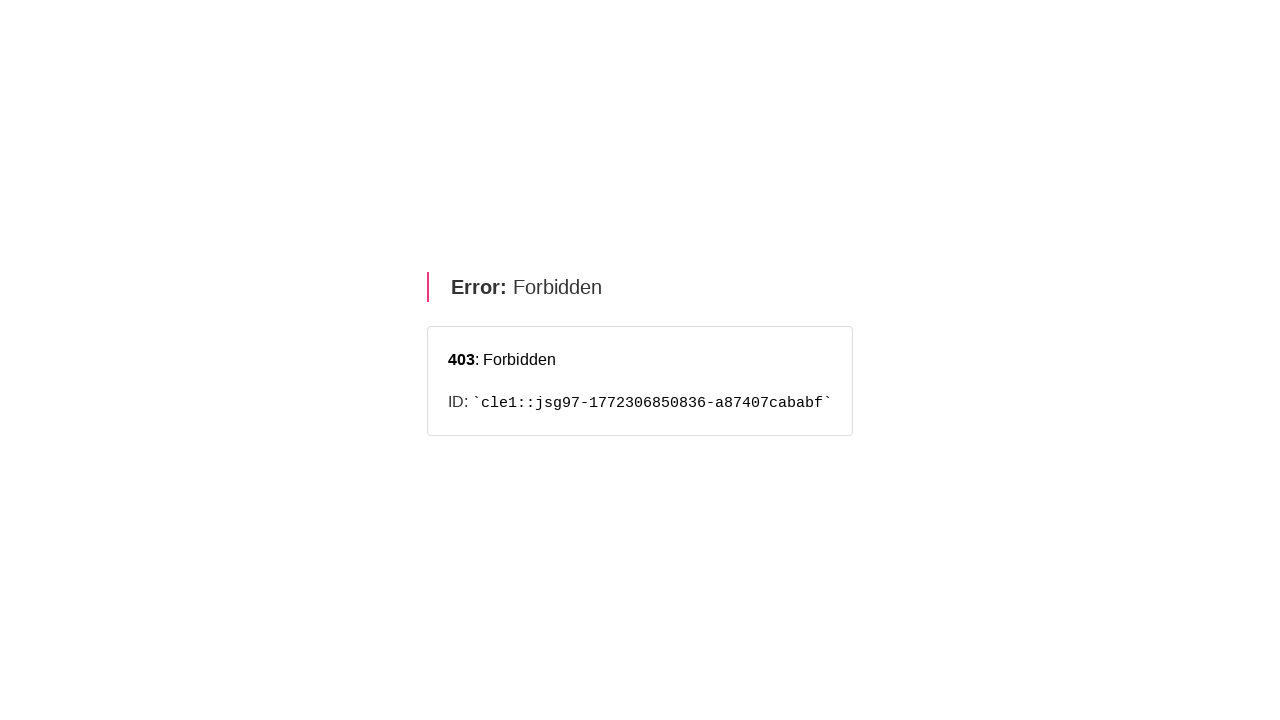

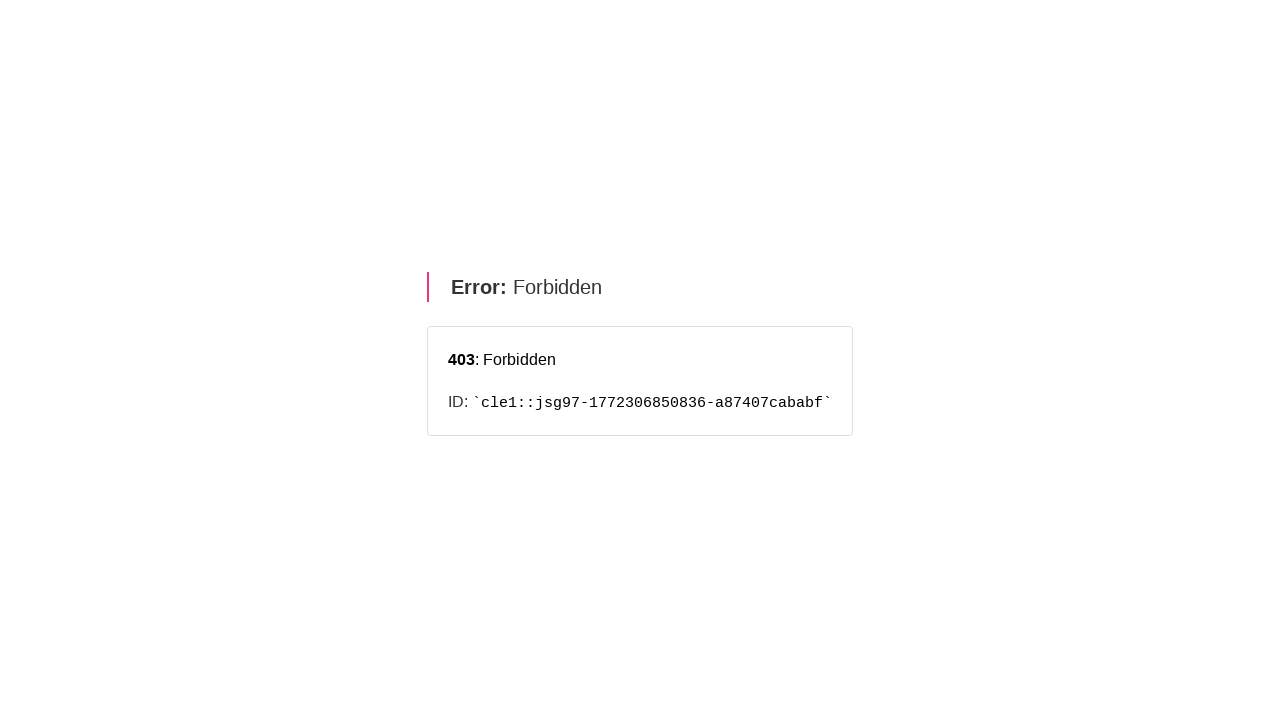